Tests mouse click and hold functionality on a button element and verifies that a success message appears

Starting URL: https://letcode.in/buttons

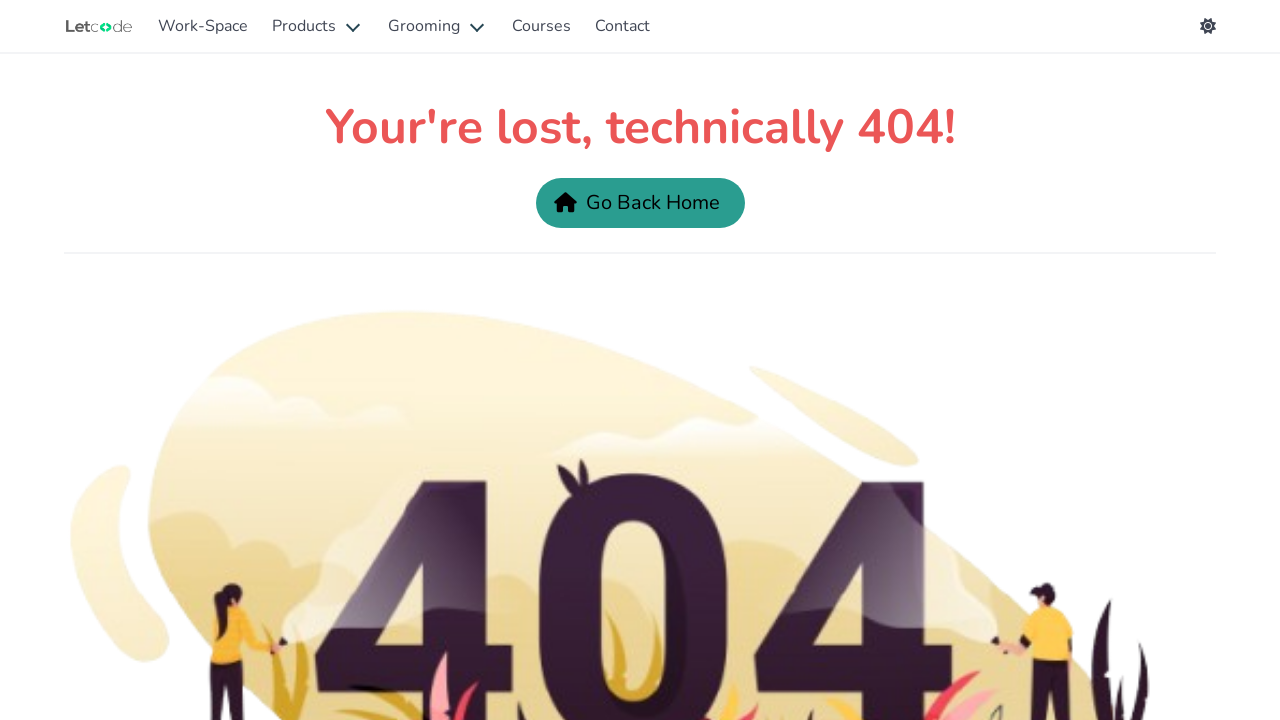

Clicked on Knowledge section link (नॉलेज)
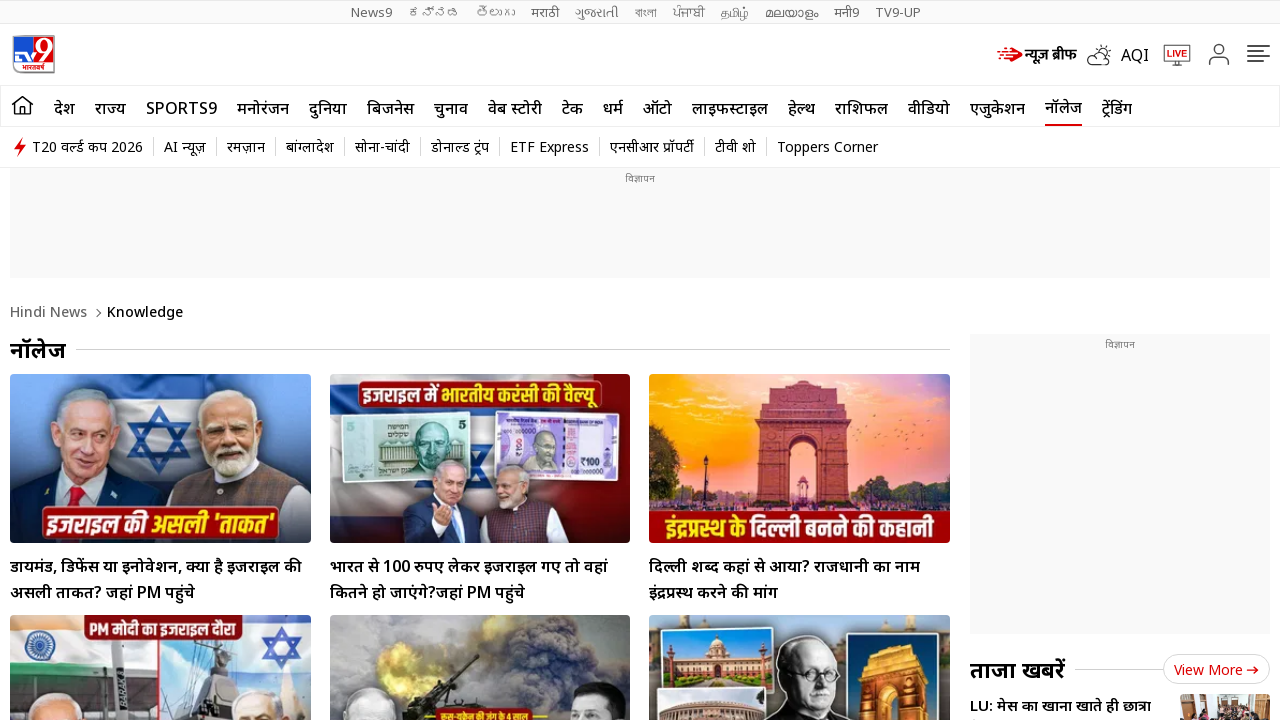

Knowledge section page loaded (networkidle)
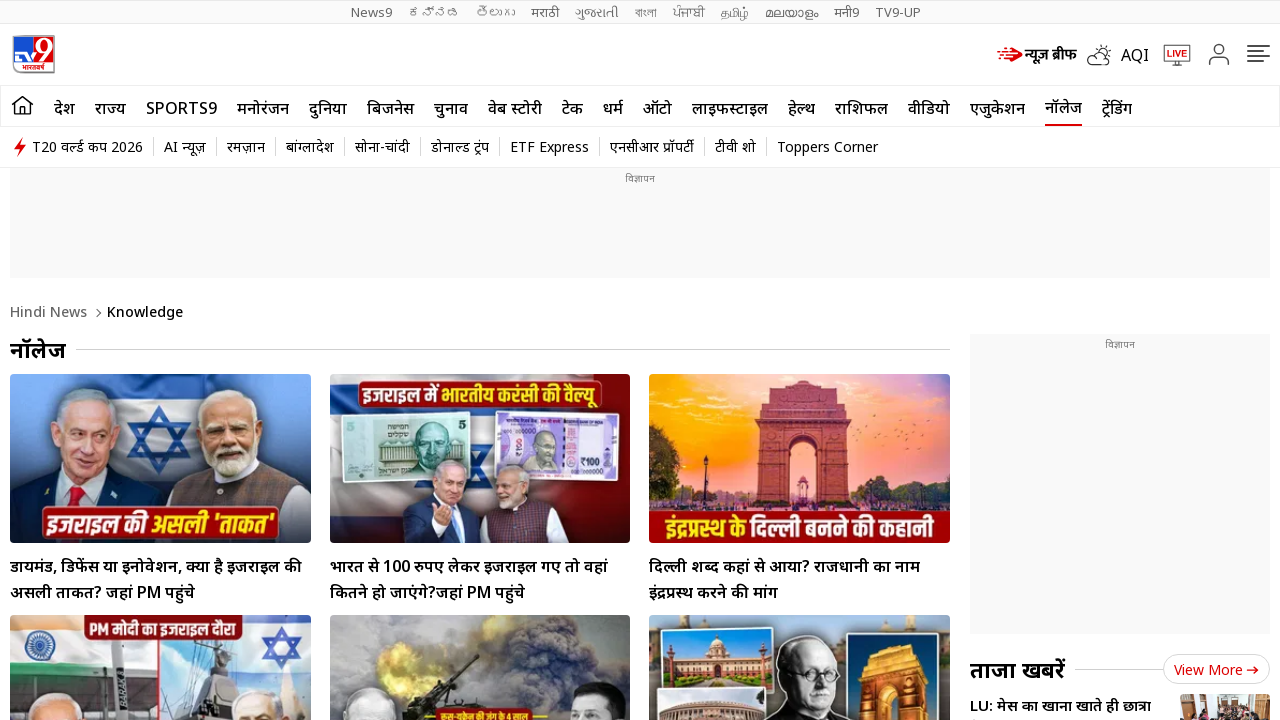

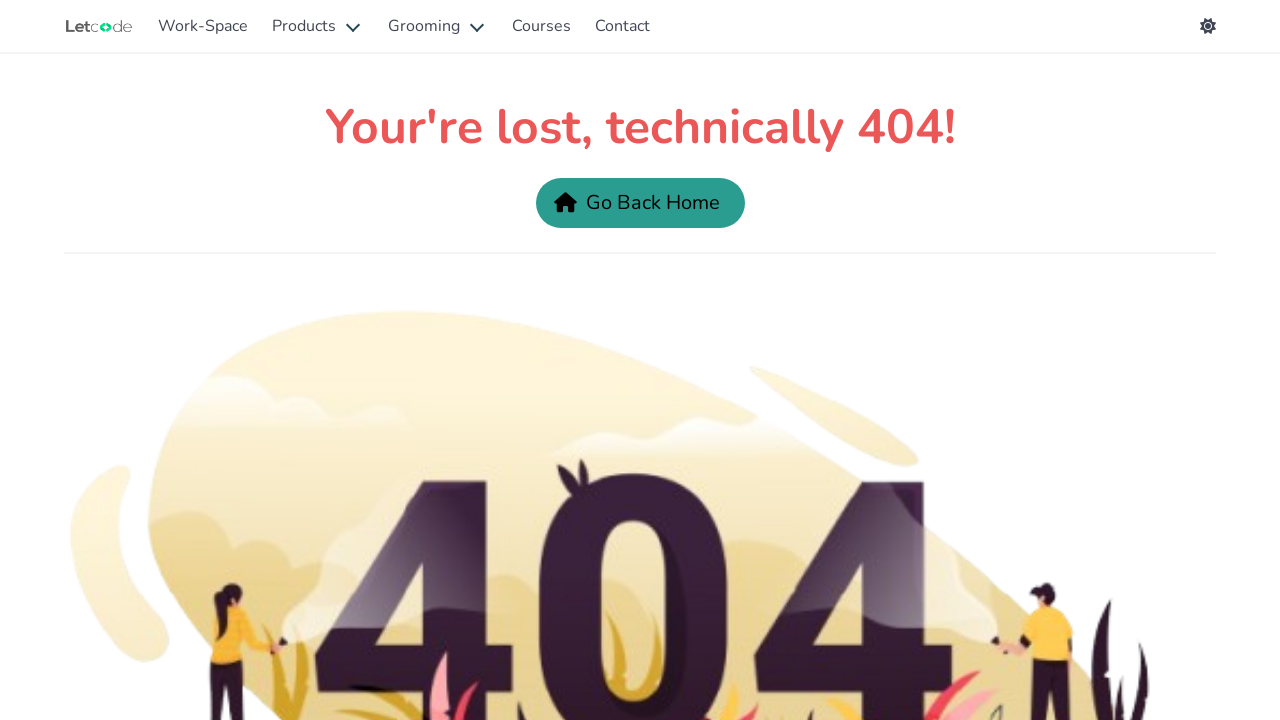